Tests various form controls and interactions on a practice page including radio buttons, checkboxes, dropdowns, text input, alerts, and hover actions

Starting URL: https://www.letskodeit.com/practice

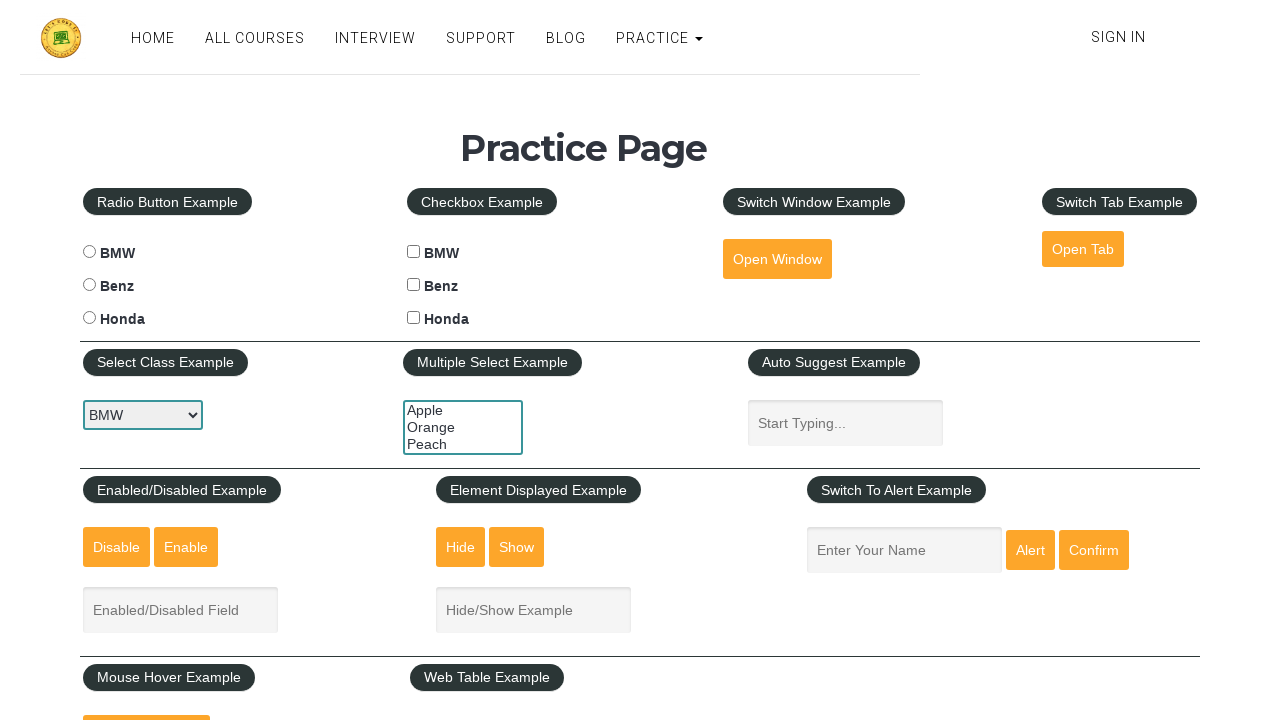

Selected BMW radio button at (89, 252) on xpath=//input[@id='bmwradio']
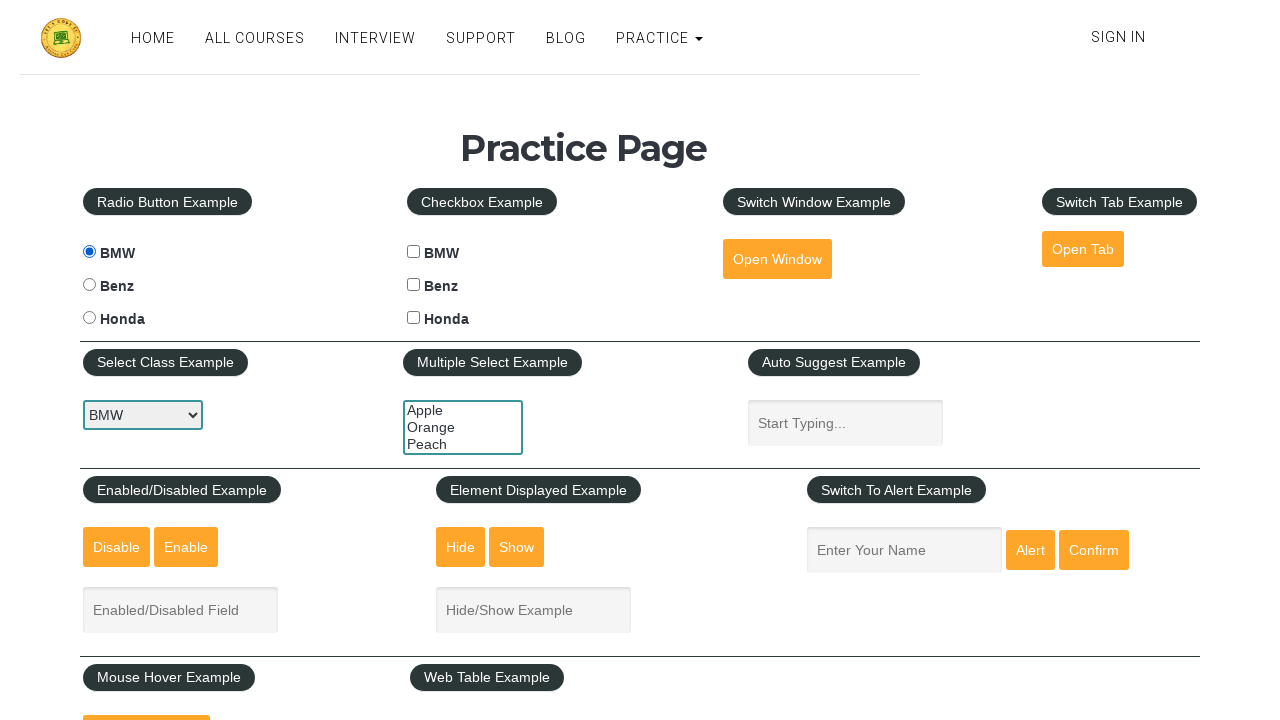

Checked Benz checkbox at (414, 285) on xpath=//*[@id='benzcheck']
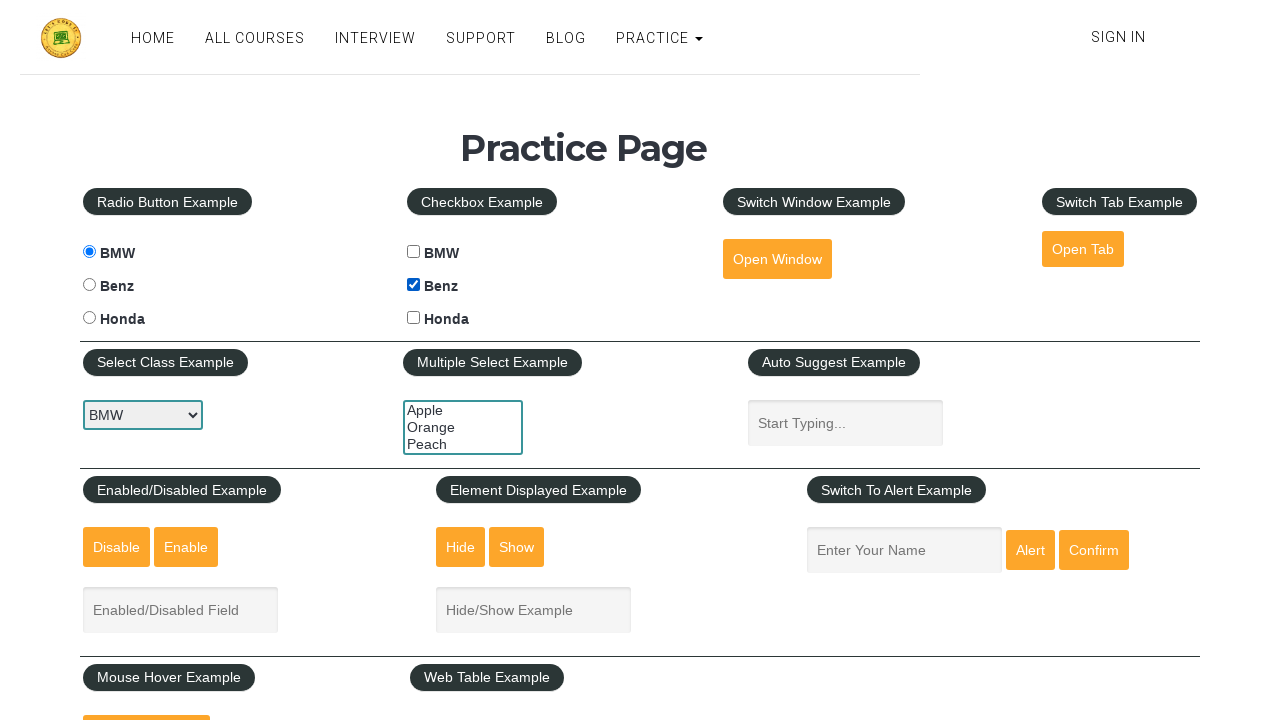

Opened car selection dropdown at (143, 415) on xpath=//*[@id='carselect']
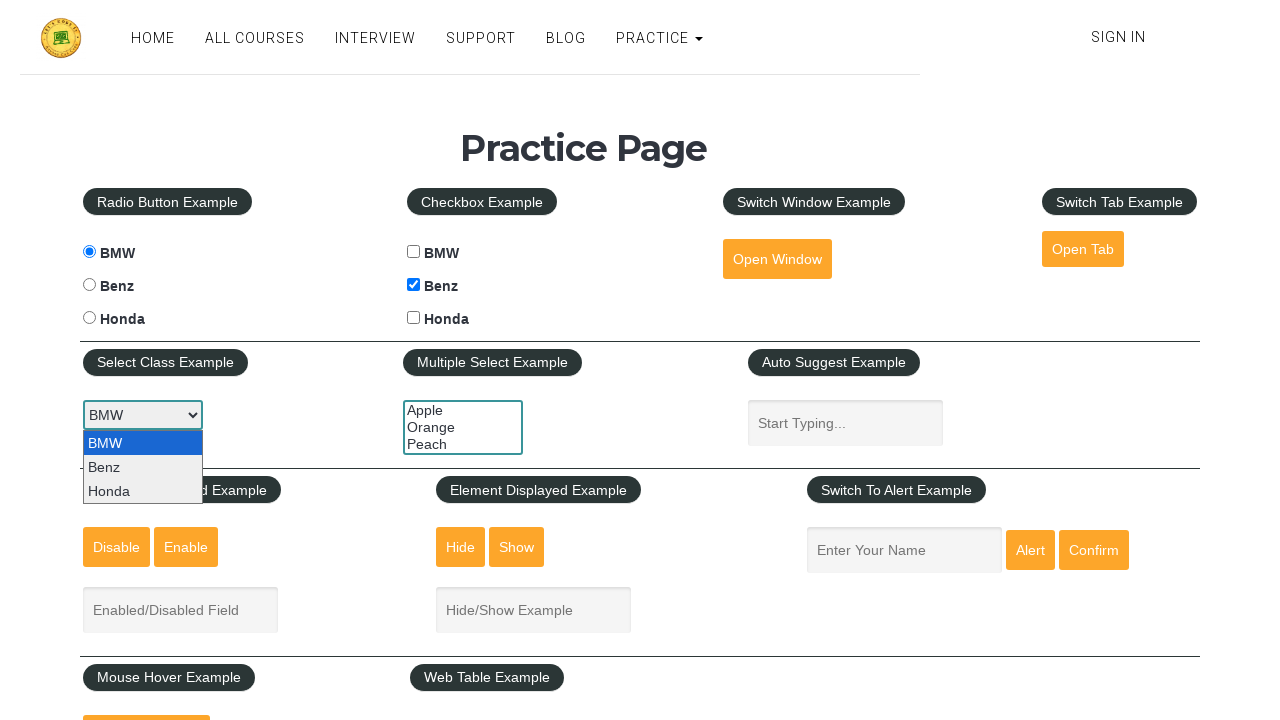

Selected Orange option from dropdown at (463, 427) on xpath=//*[@value='orange']
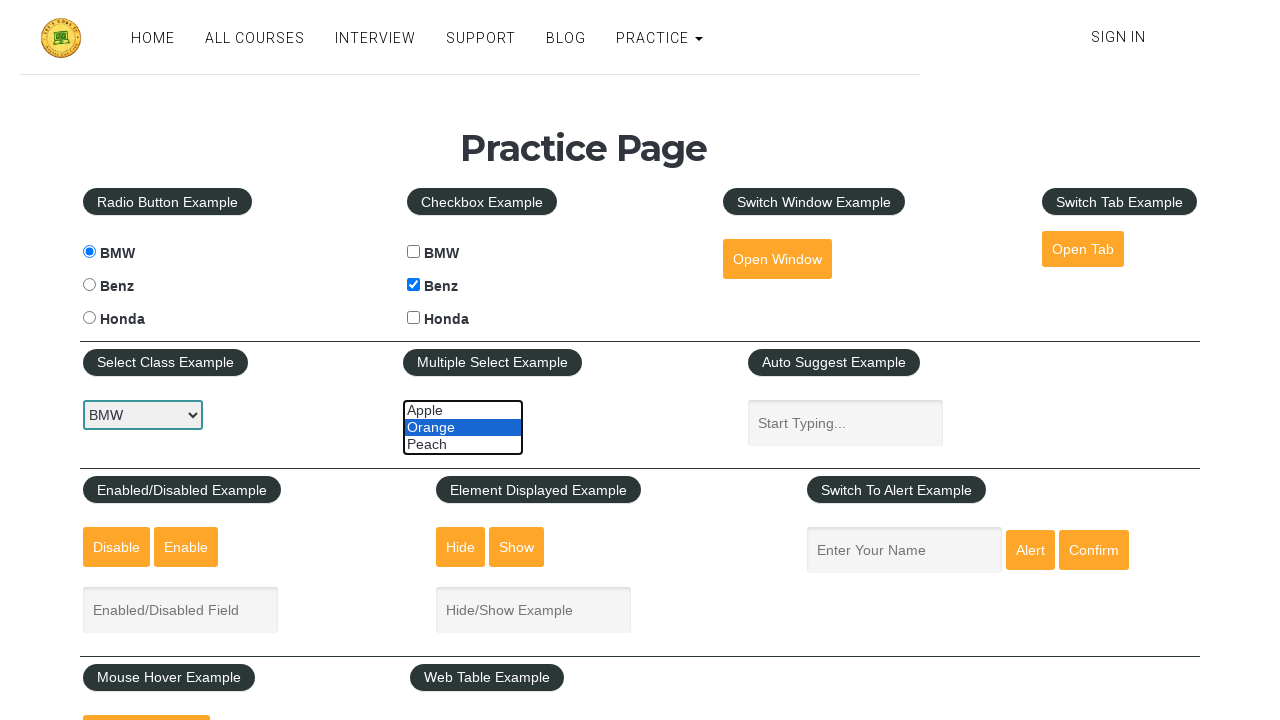

Filled autosuggest field with 'welcome' on //*[@id='autosuggest']
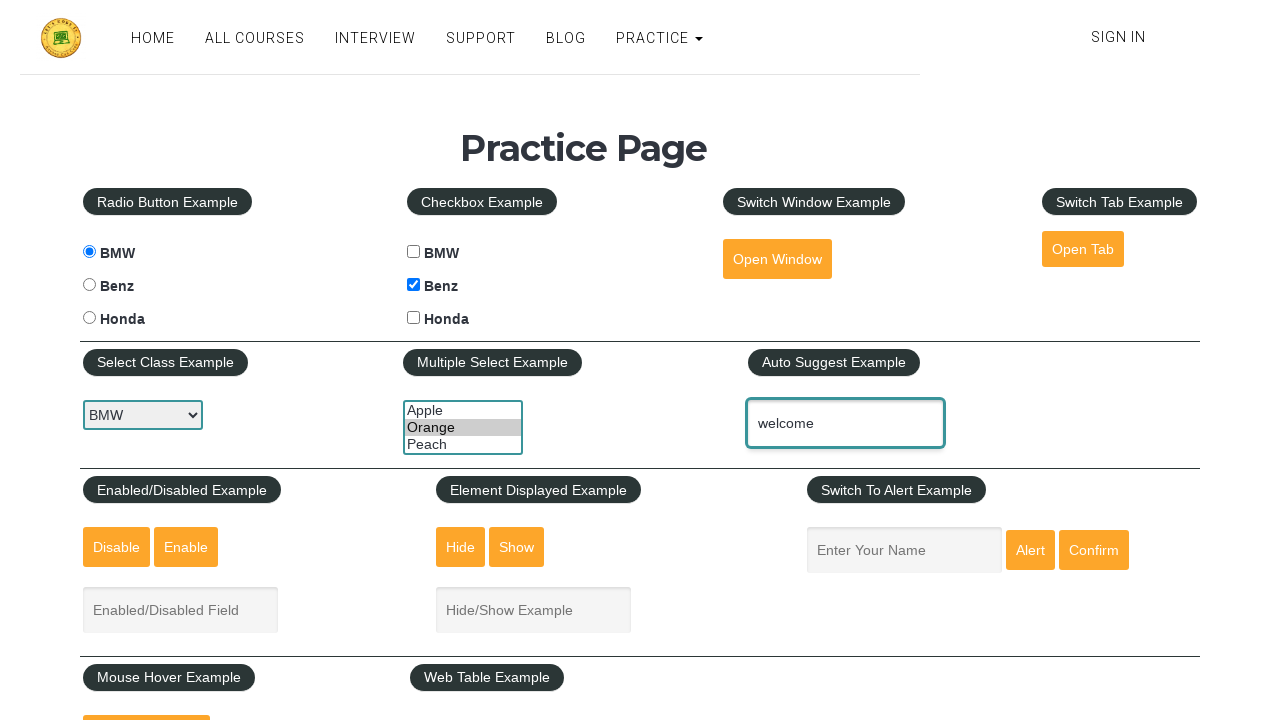

Verified enabled element is enabled
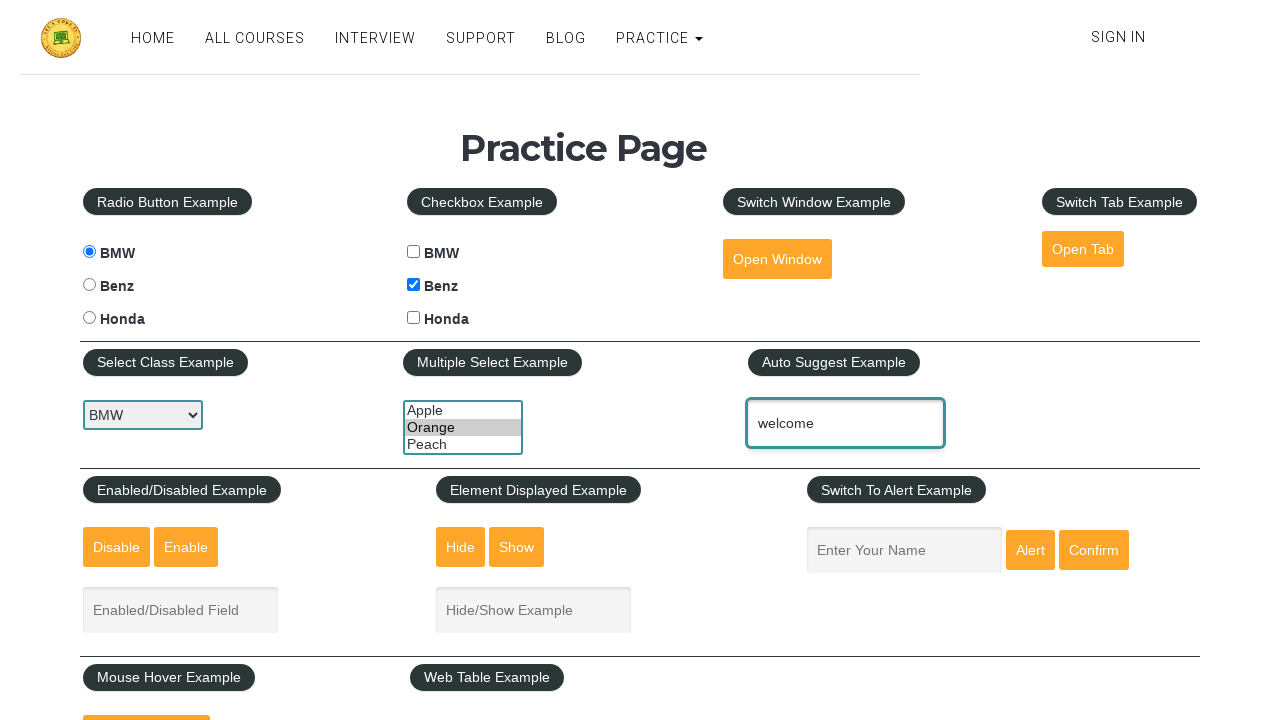

Verified hidden element is visible
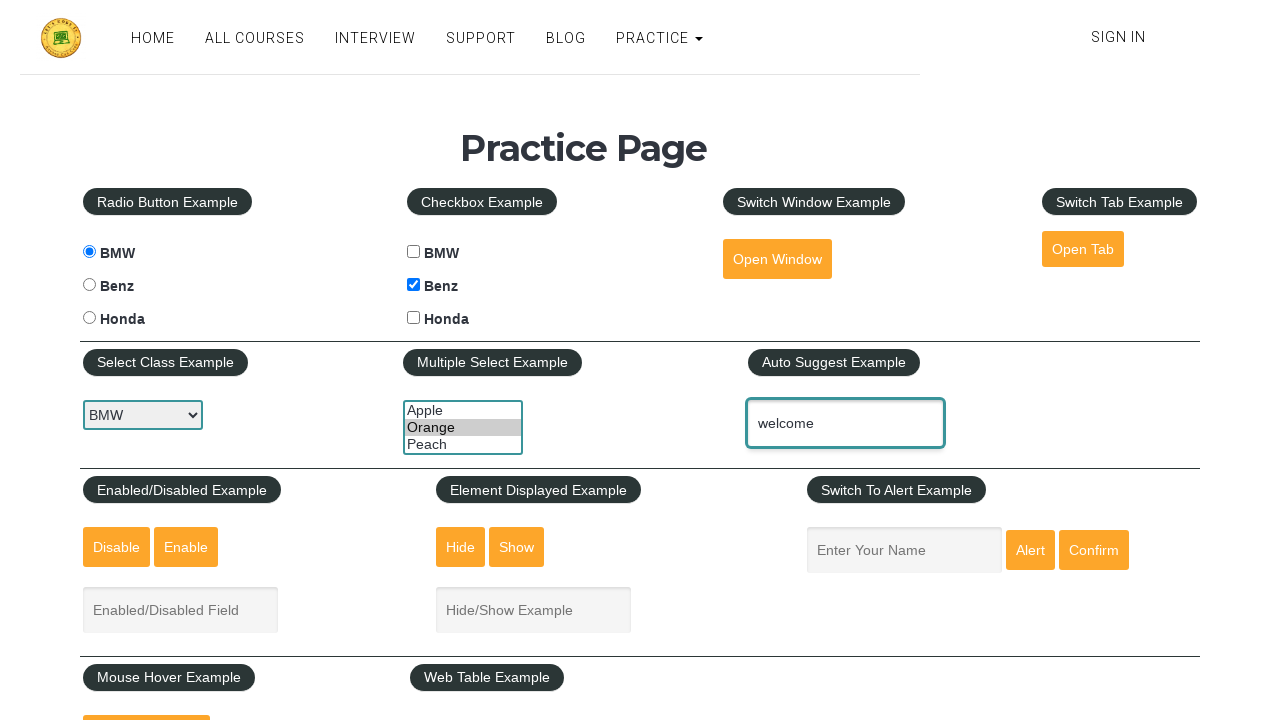

Clicked alert button at (1030, 550) on xpath=//*[@id='alertbtn']
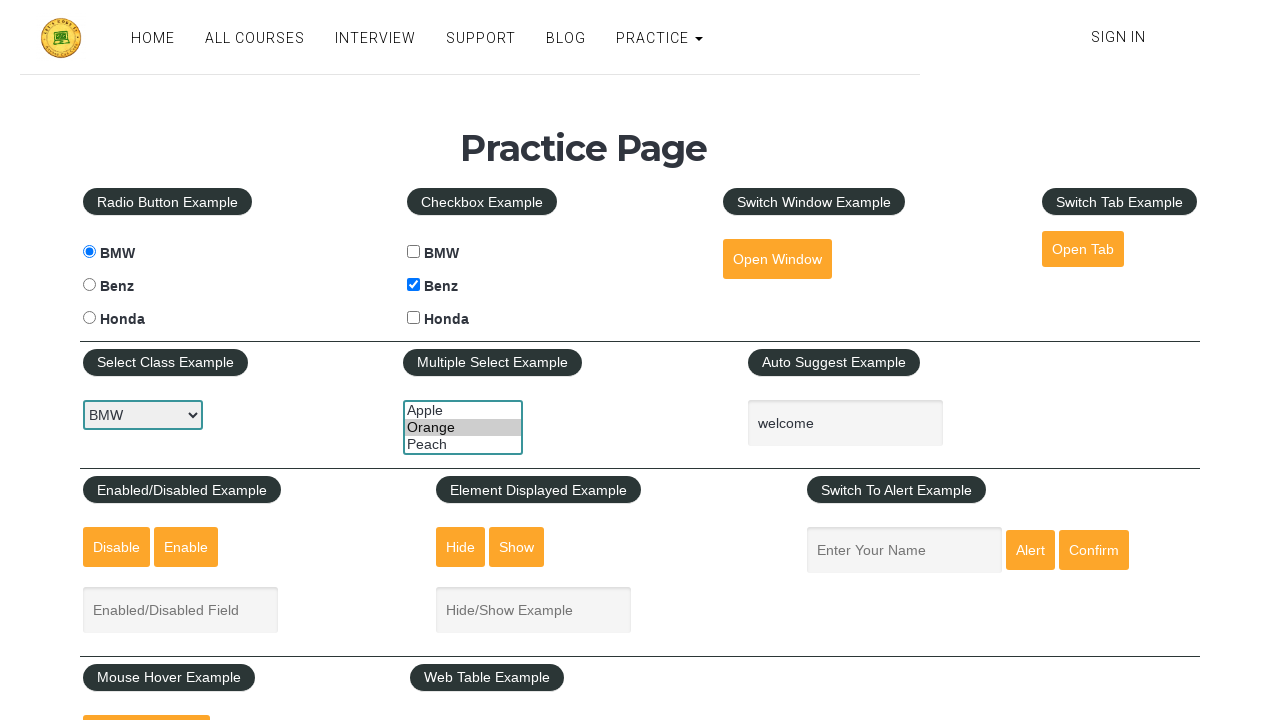

Accepted alert dialog
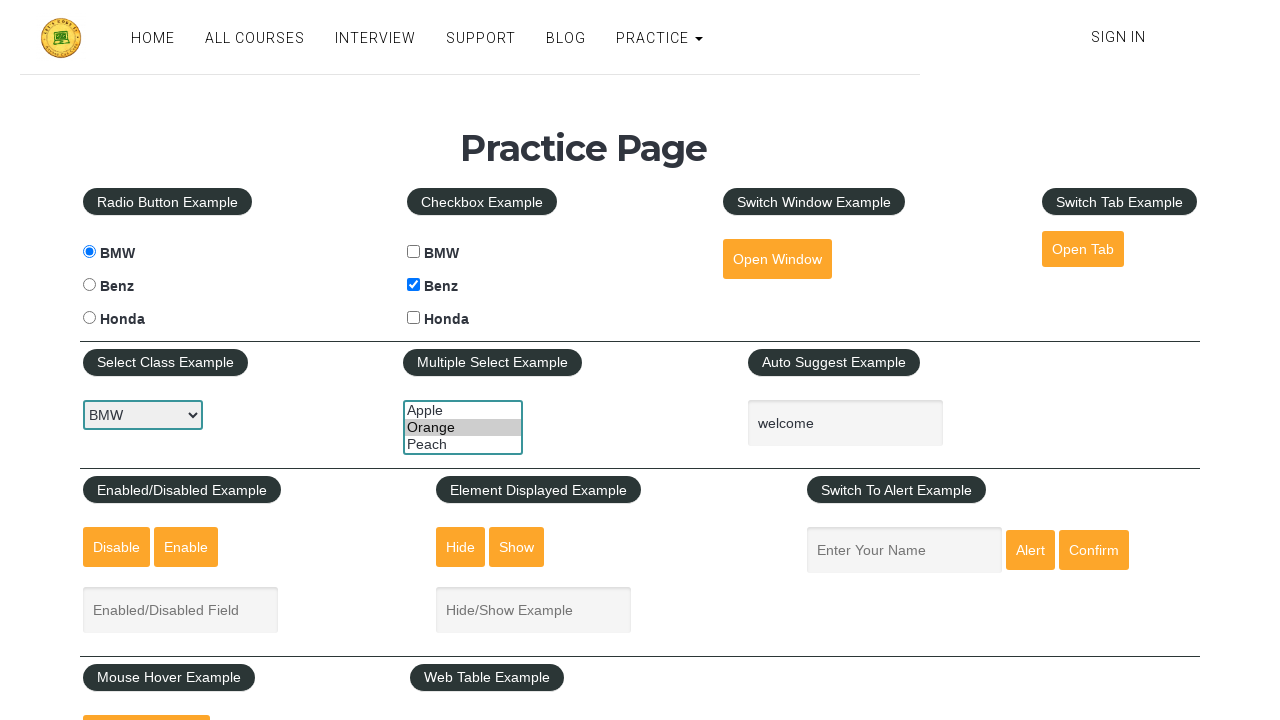

Hovered over mouse hover button at (146, 693) on xpath=//button[@id='mousehover']
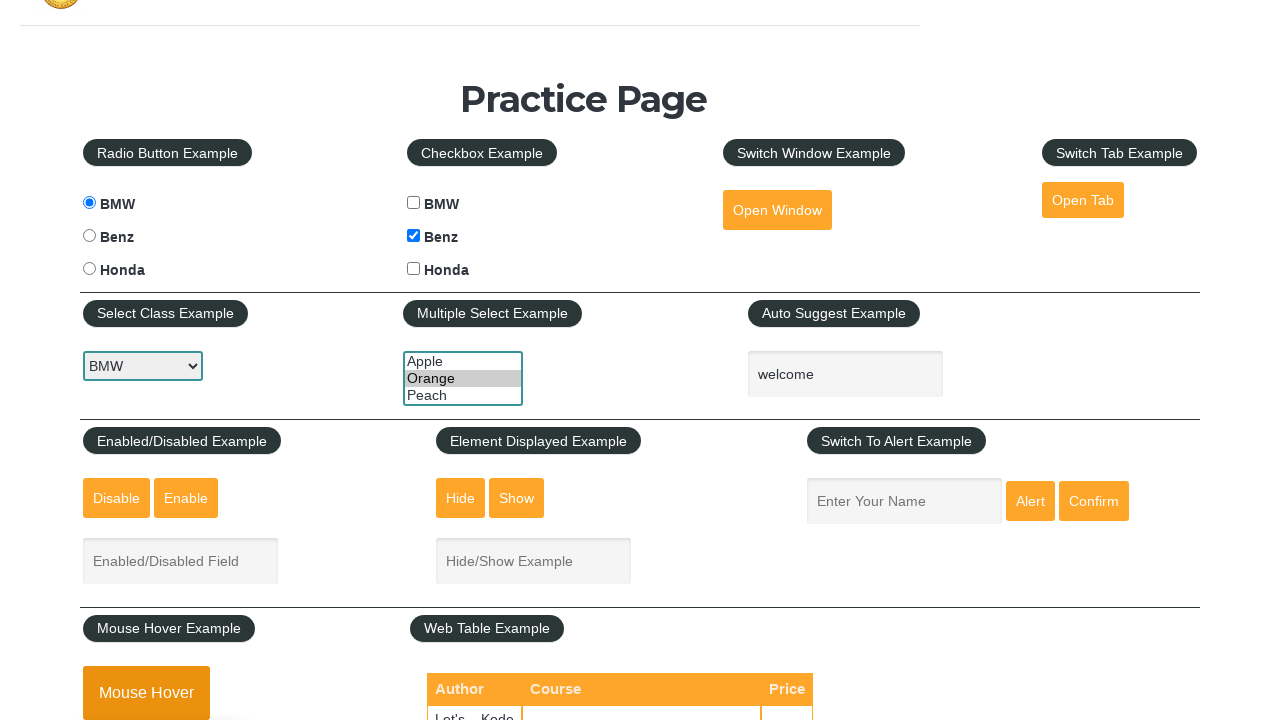

Clicked Top link to navigate to top of page at (163, 360) on xpath=//*[@href='#top']
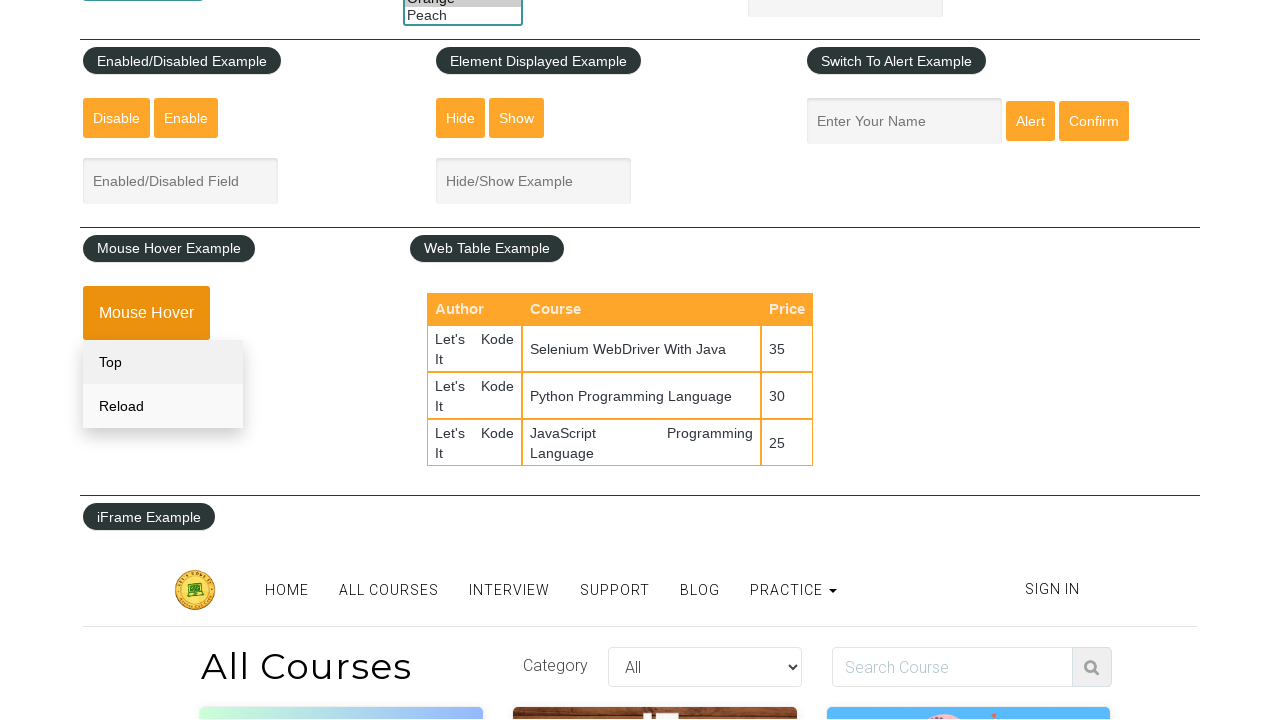

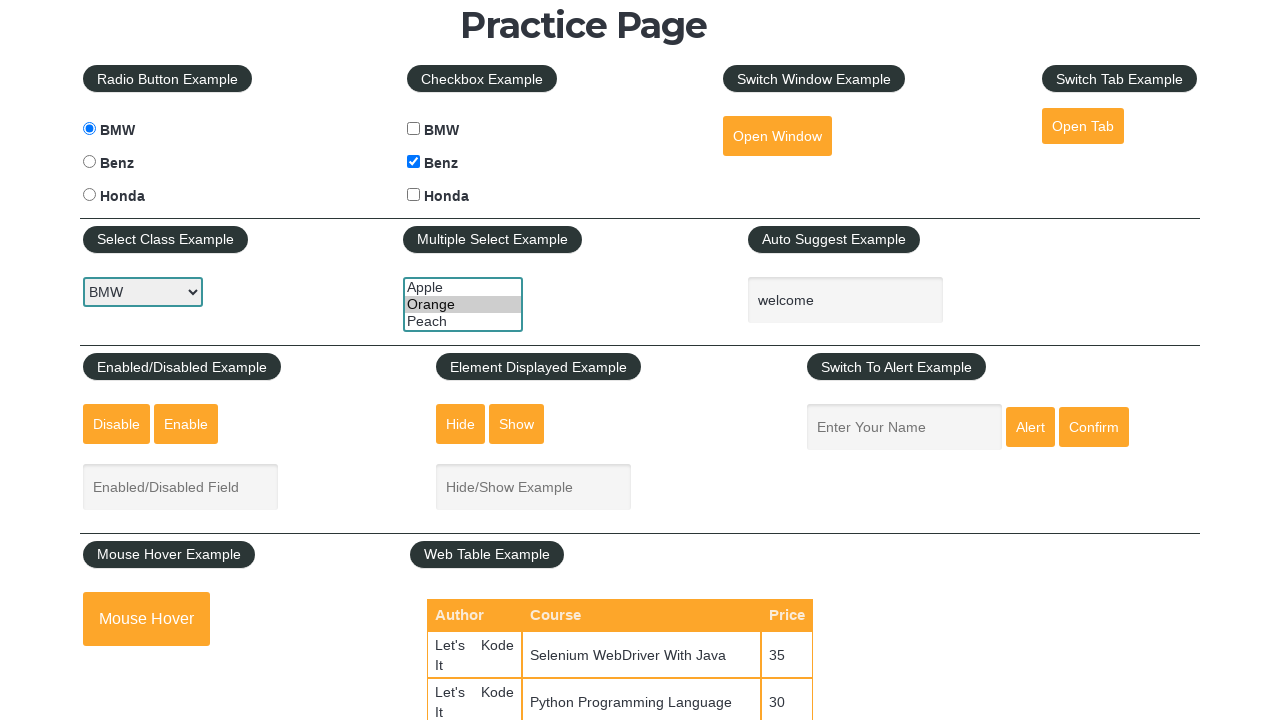